Tests filtering to display all todo items regardless of completion status

Starting URL: https://demo.playwright.dev/todomvc

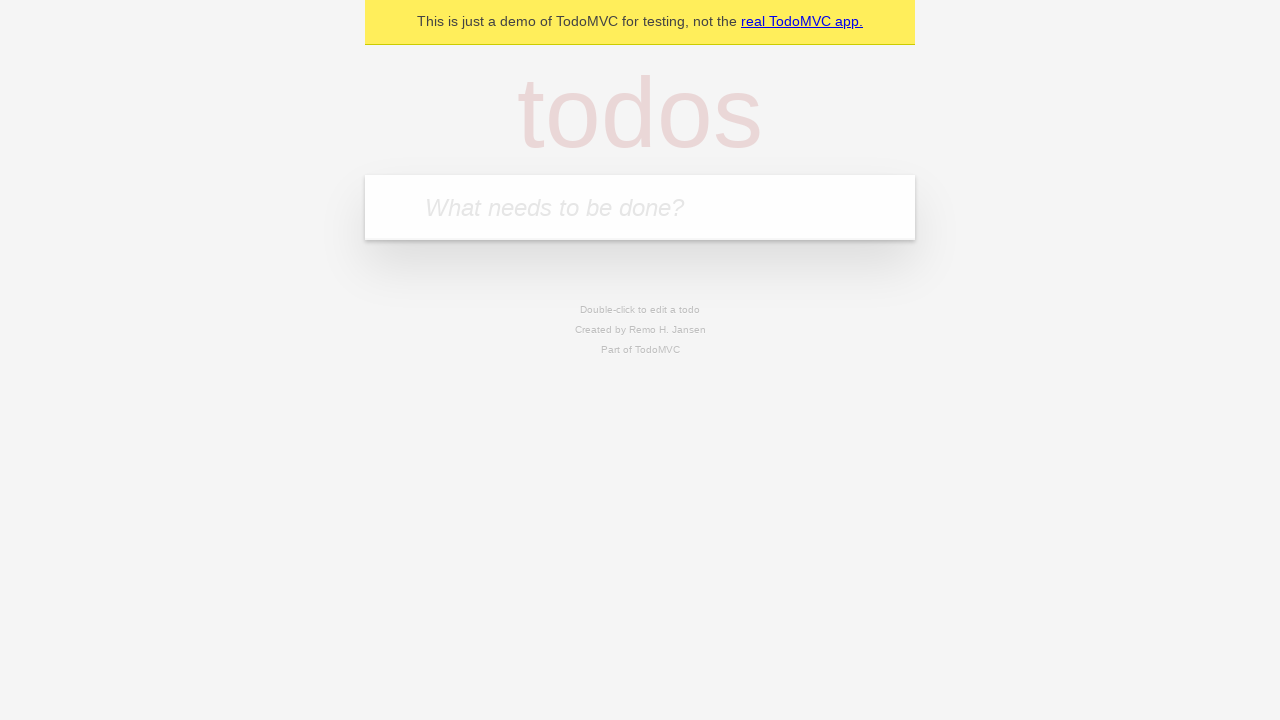

Filled todo input with 'buy some cheese' on internal:attr=[placeholder="What needs to be done?"i]
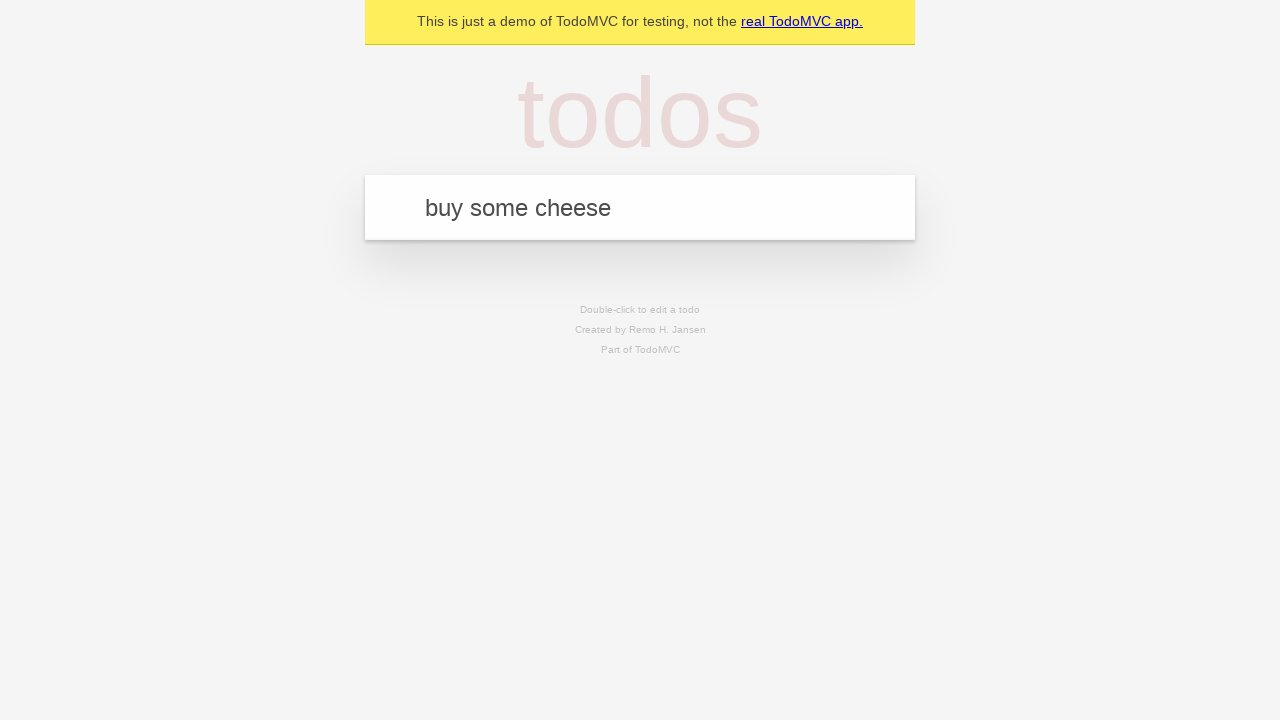

Pressed Enter to create first todo on internal:attr=[placeholder="What needs to be done?"i]
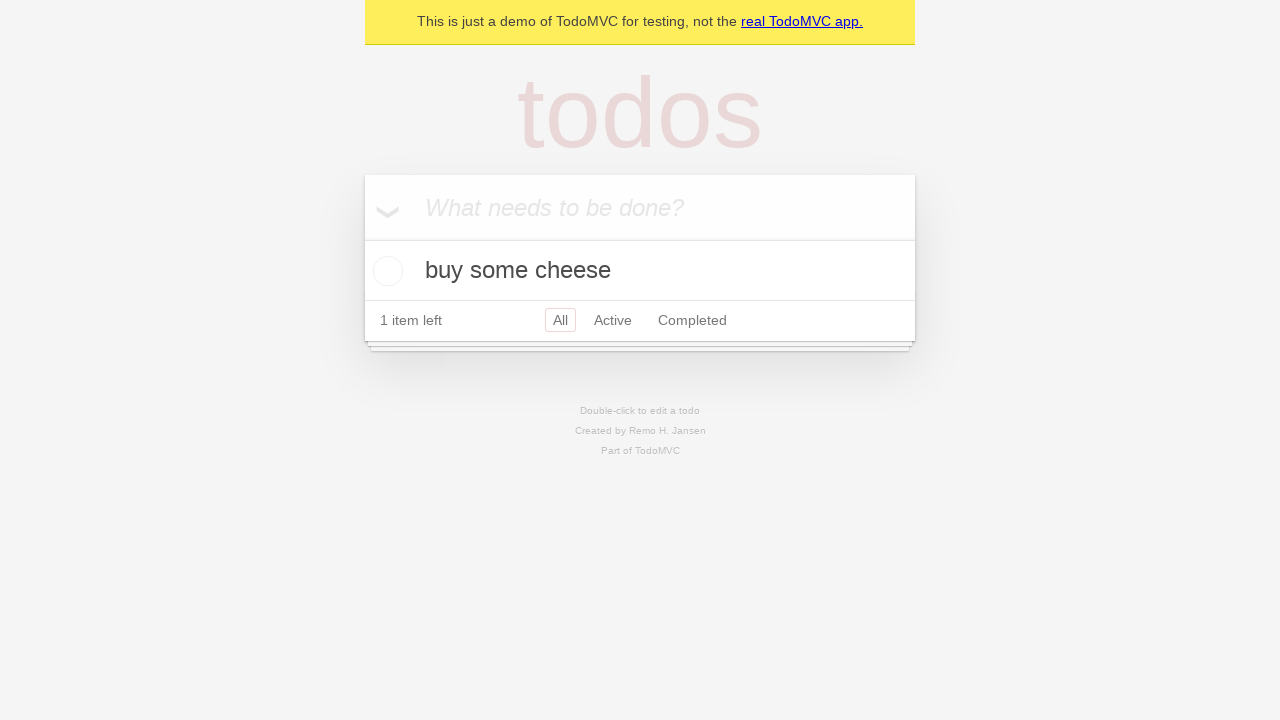

Filled todo input with 'feed the cat' on internal:attr=[placeholder="What needs to be done?"i]
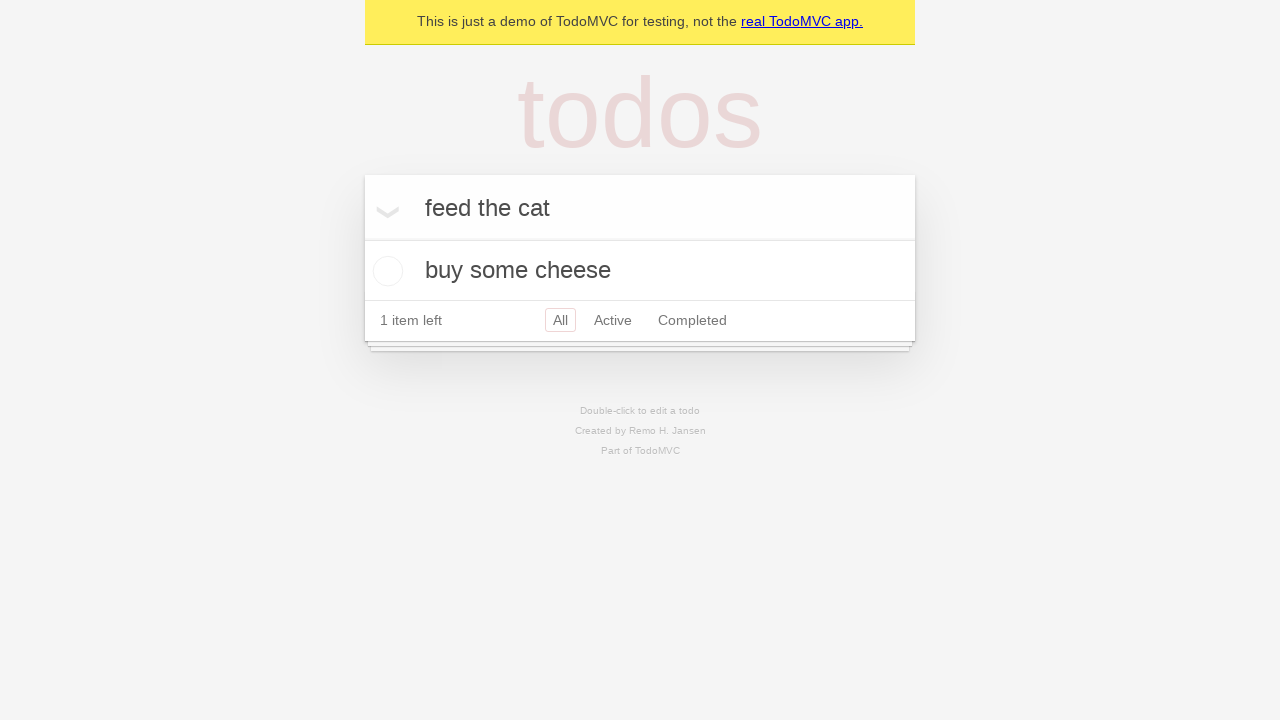

Pressed Enter to create second todo on internal:attr=[placeholder="What needs to be done?"i]
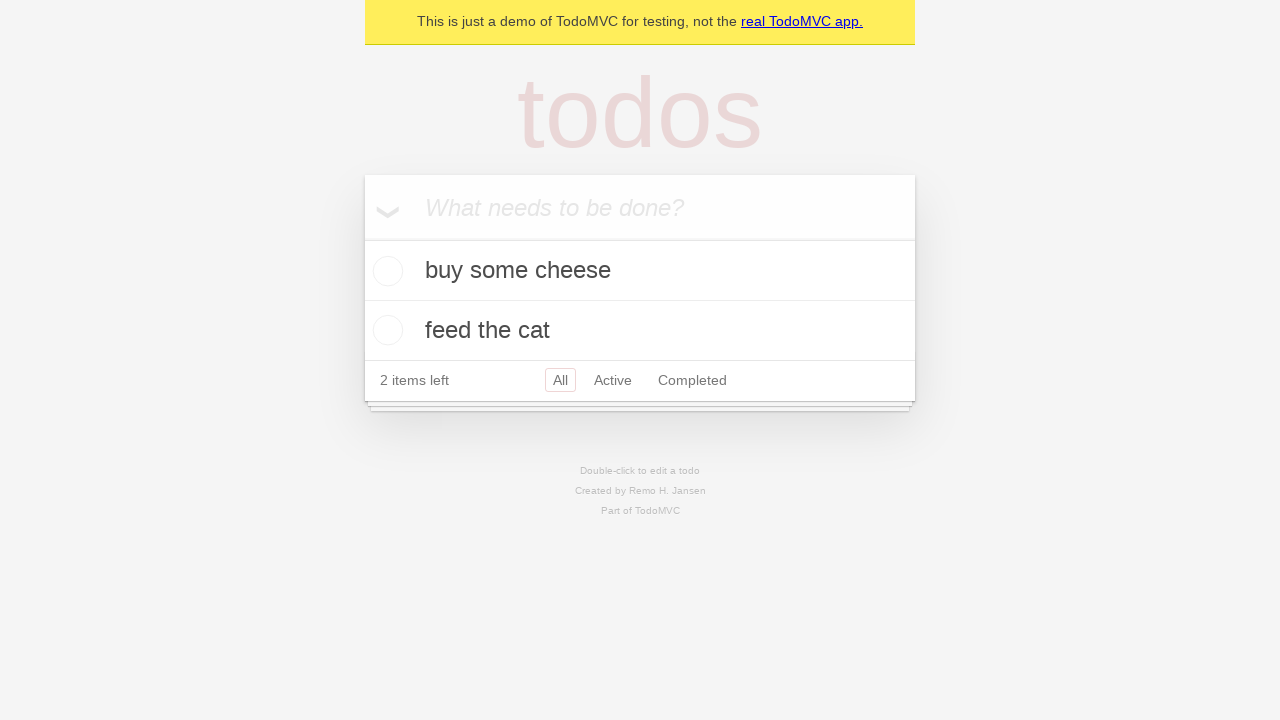

Filled todo input with 'book a doctors appointment' on internal:attr=[placeholder="What needs to be done?"i]
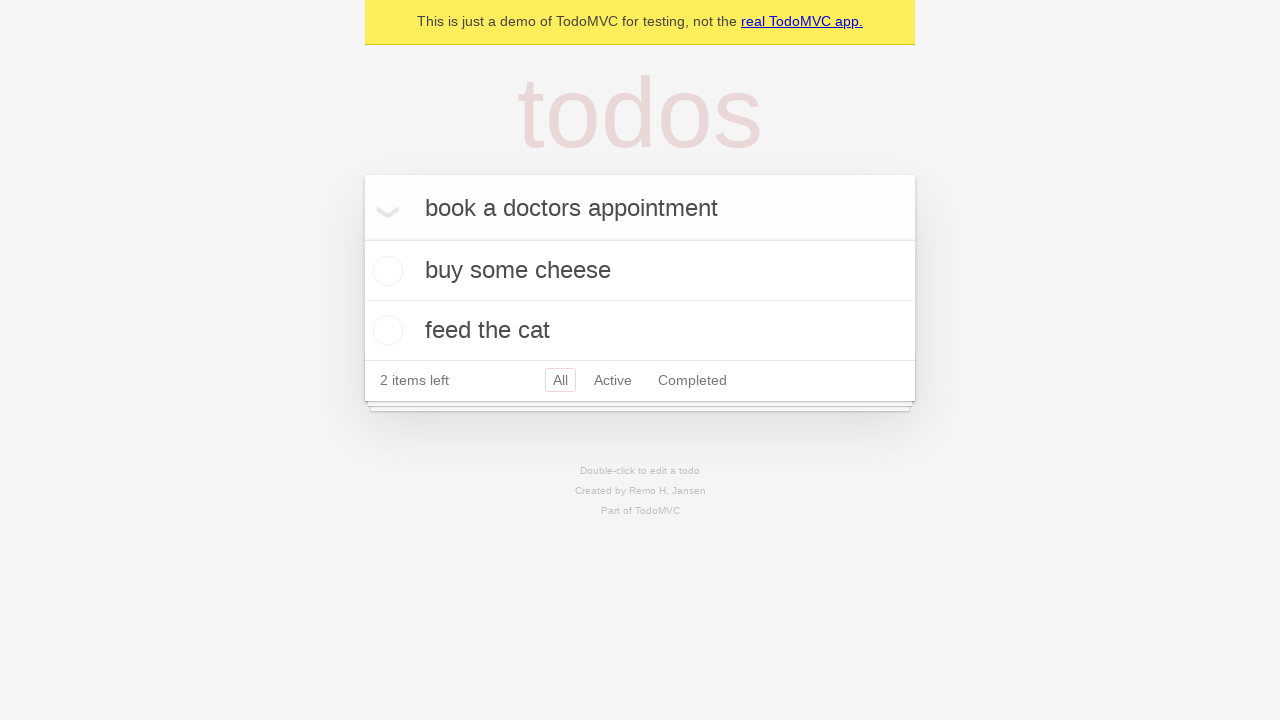

Pressed Enter to create third todo on internal:attr=[placeholder="What needs to be done?"i]
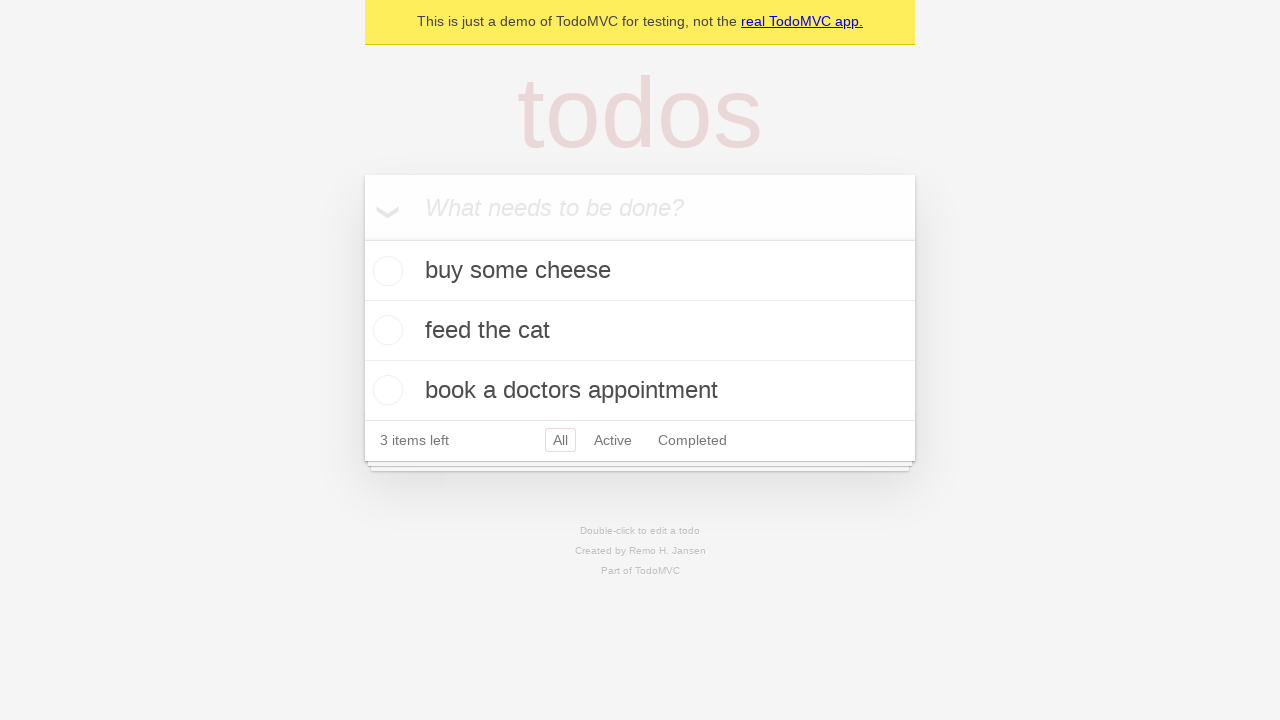

Verified all three todos are created
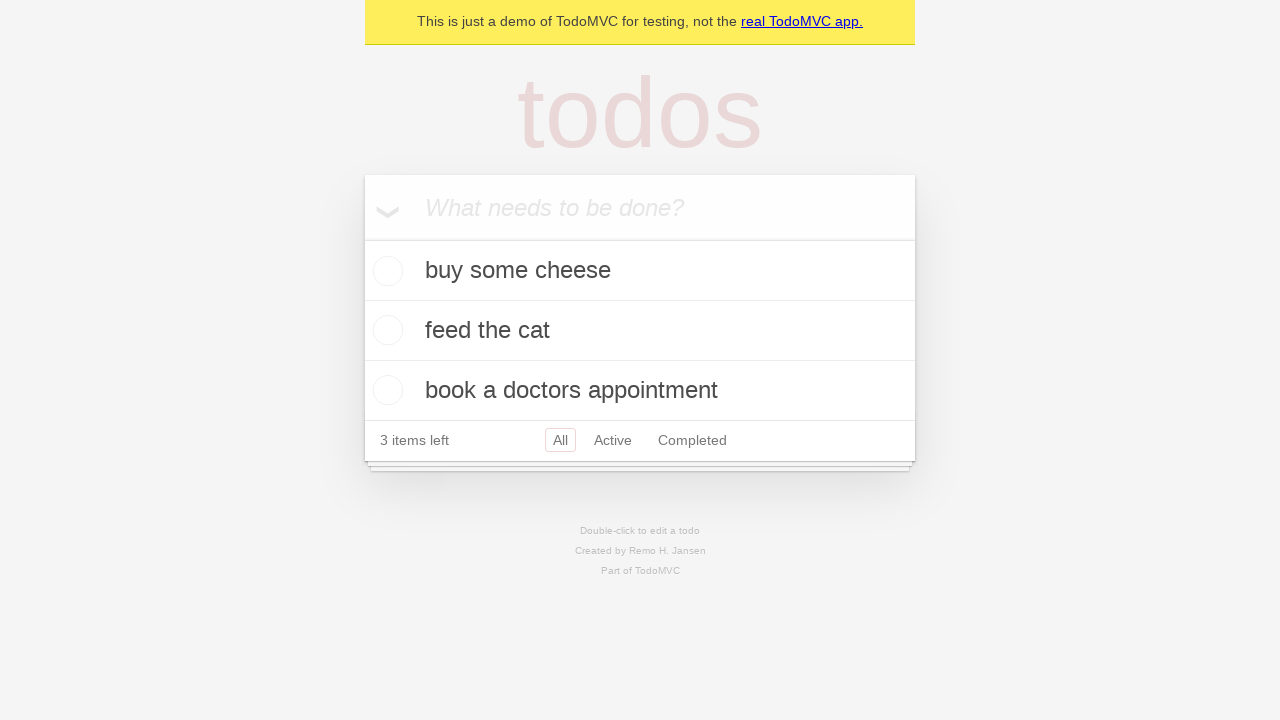

Marked second todo as completed at (385, 330) on internal:testid=[data-testid="todo-item"s] >> nth=1 >> internal:role=checkbox
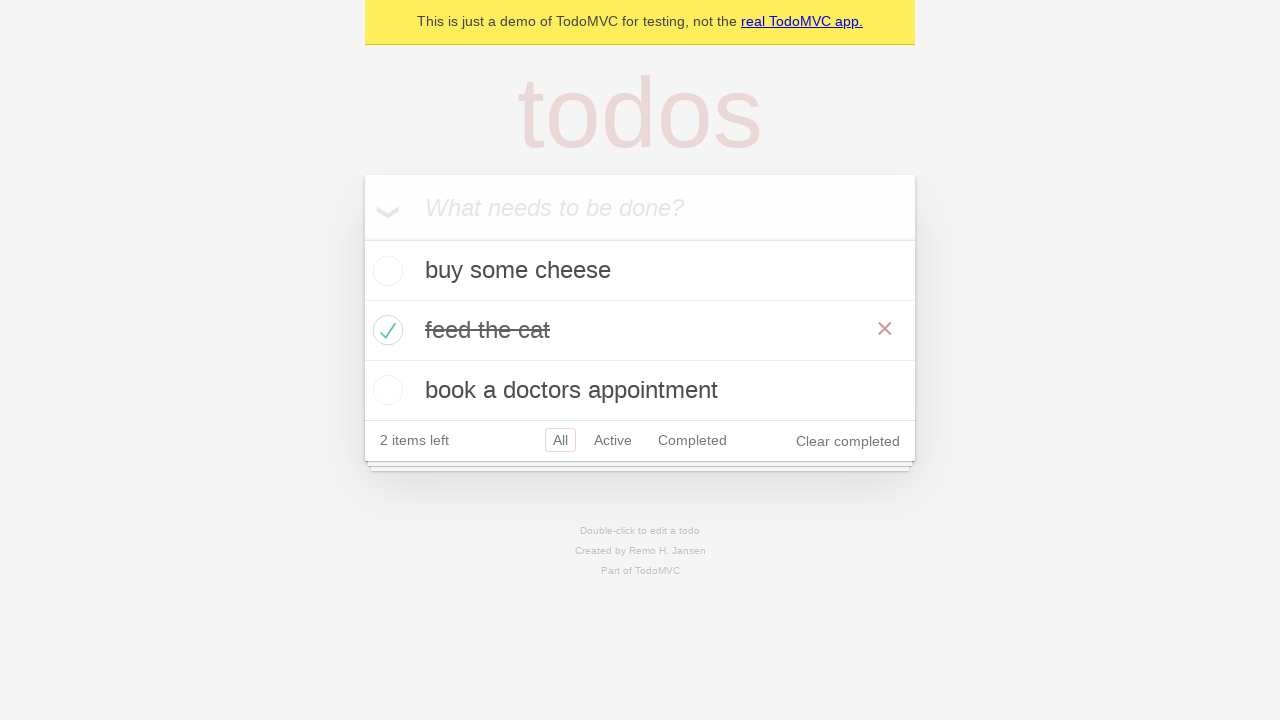

Clicked 'Active' filter to show only active todos at (613, 440) on internal:role=link[name="Active"i]
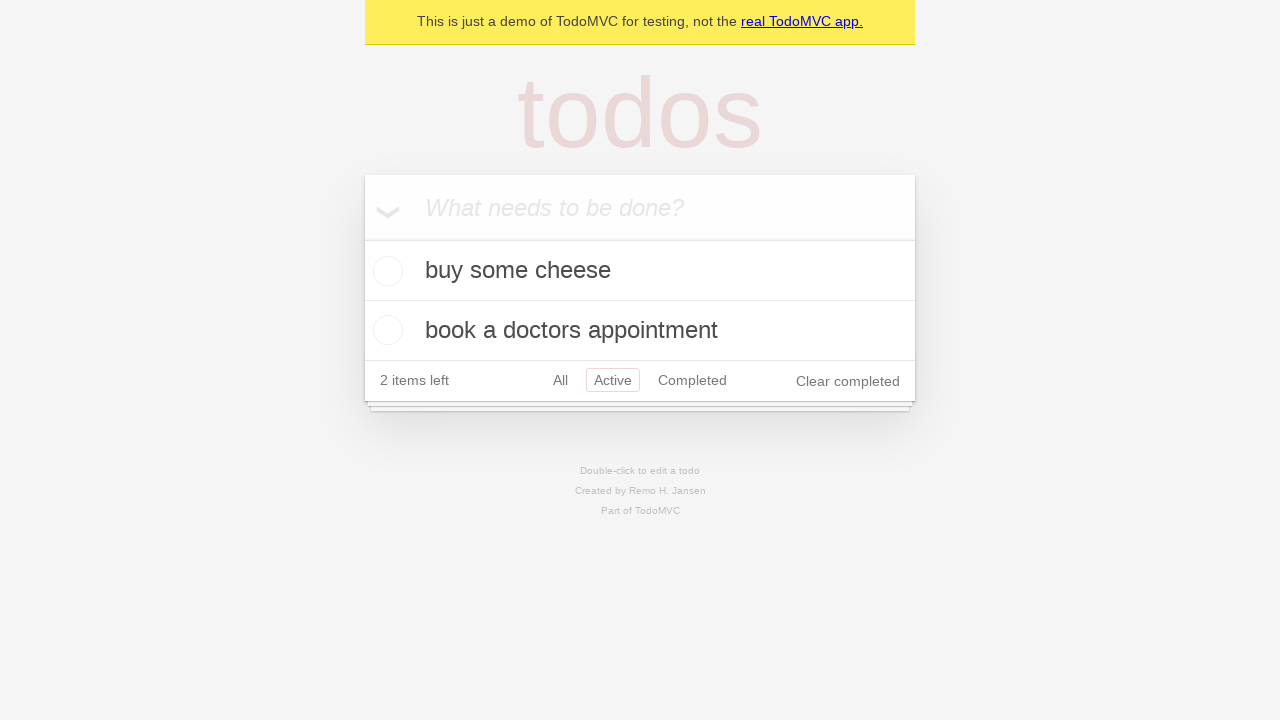

Clicked 'Completed' filter to show only completed todos at (692, 380) on internal:role=link[name="Completed"i]
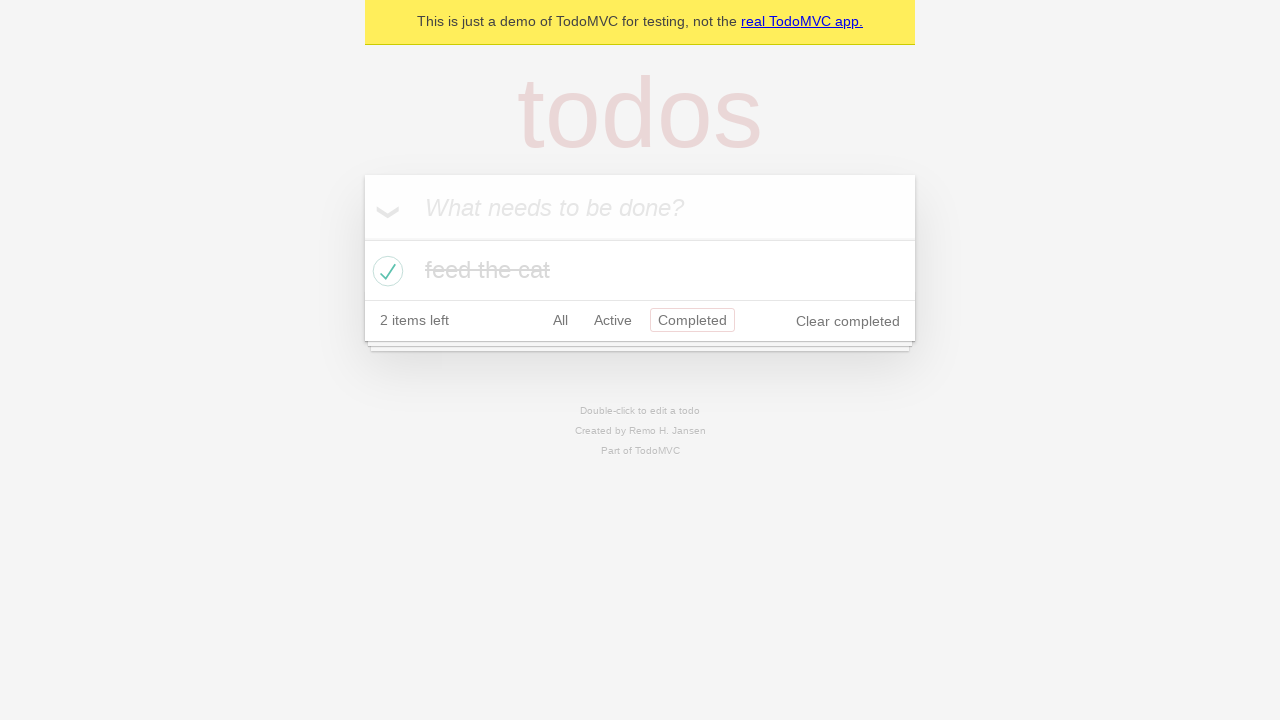

Clicked 'All' filter to display all items at (560, 320) on internal:role=link[name="All"i]
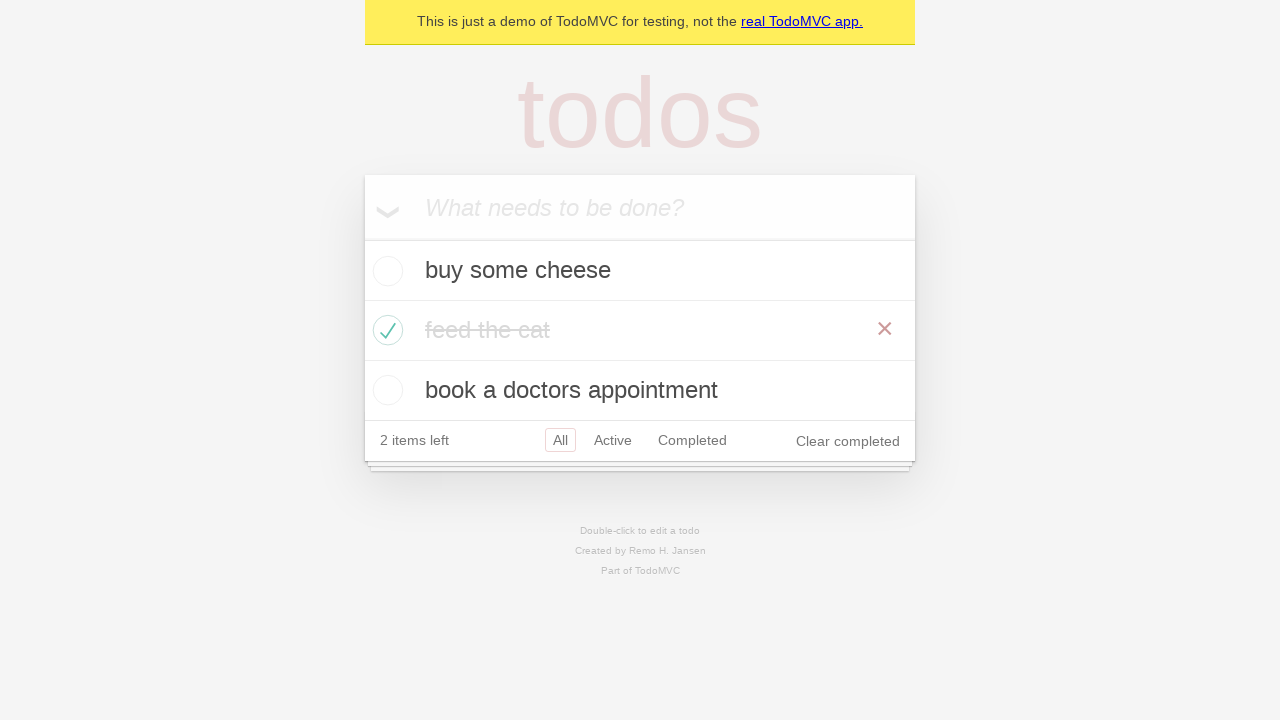

Verified all three todos are displayed regardless of completion status
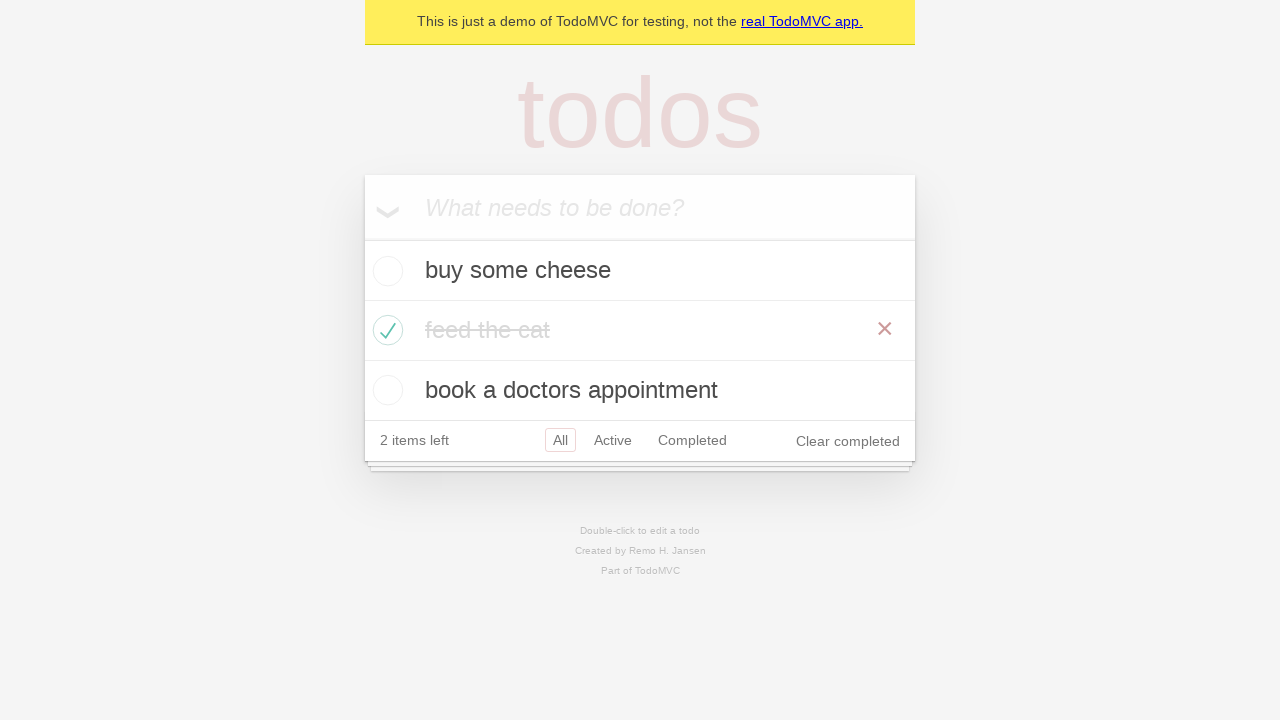

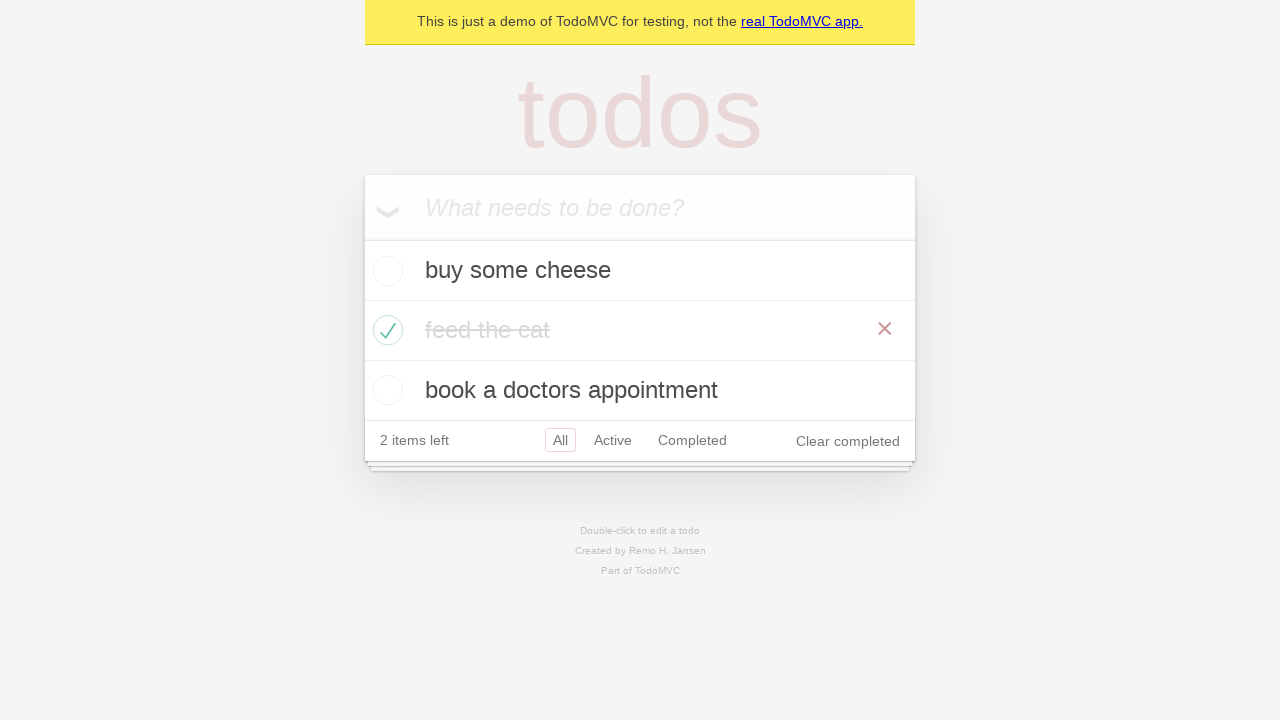